Tests a complete e-commerce shopping cart flow including searching for products, adding items to cart, applying a promo code, and completing checkout with country selection.

Starting URL: https://rahulshettyacademy.com/seleniumPractise/#/

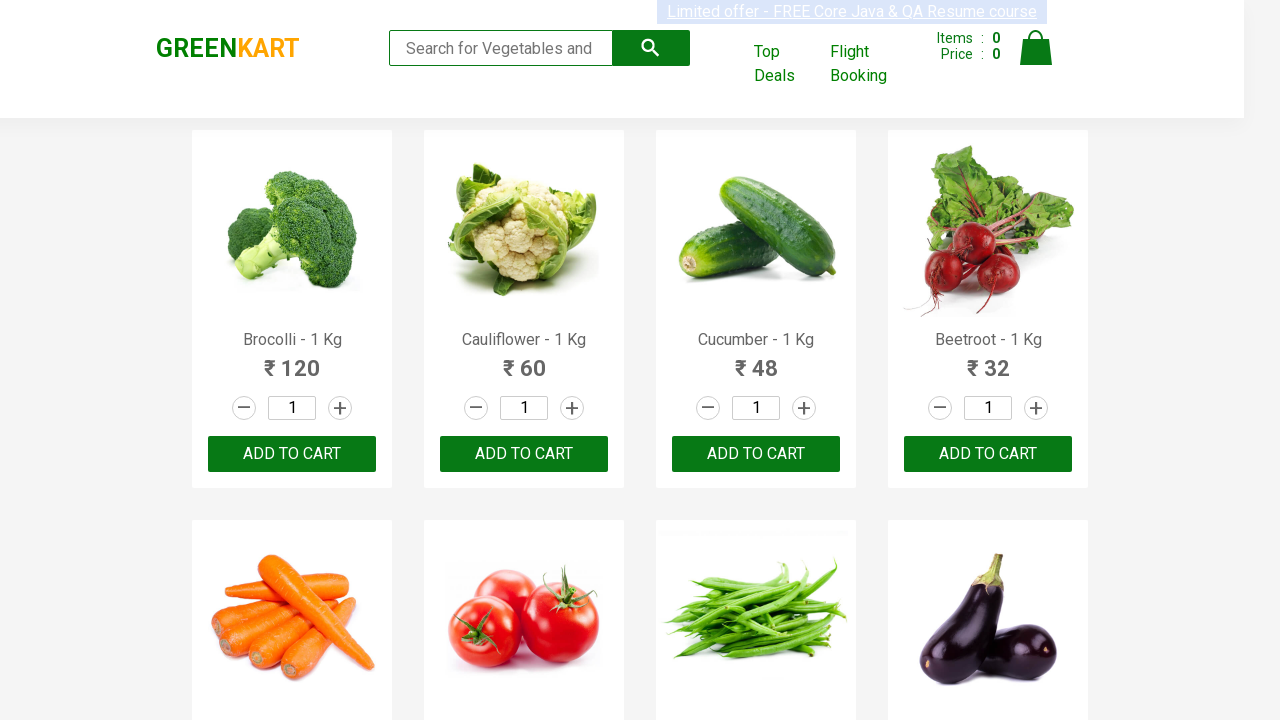

Filled search field with 'ca' to search for vegetables and fruits on internal:attr=[placeholder="Search for Vegetables and Fruits"i]
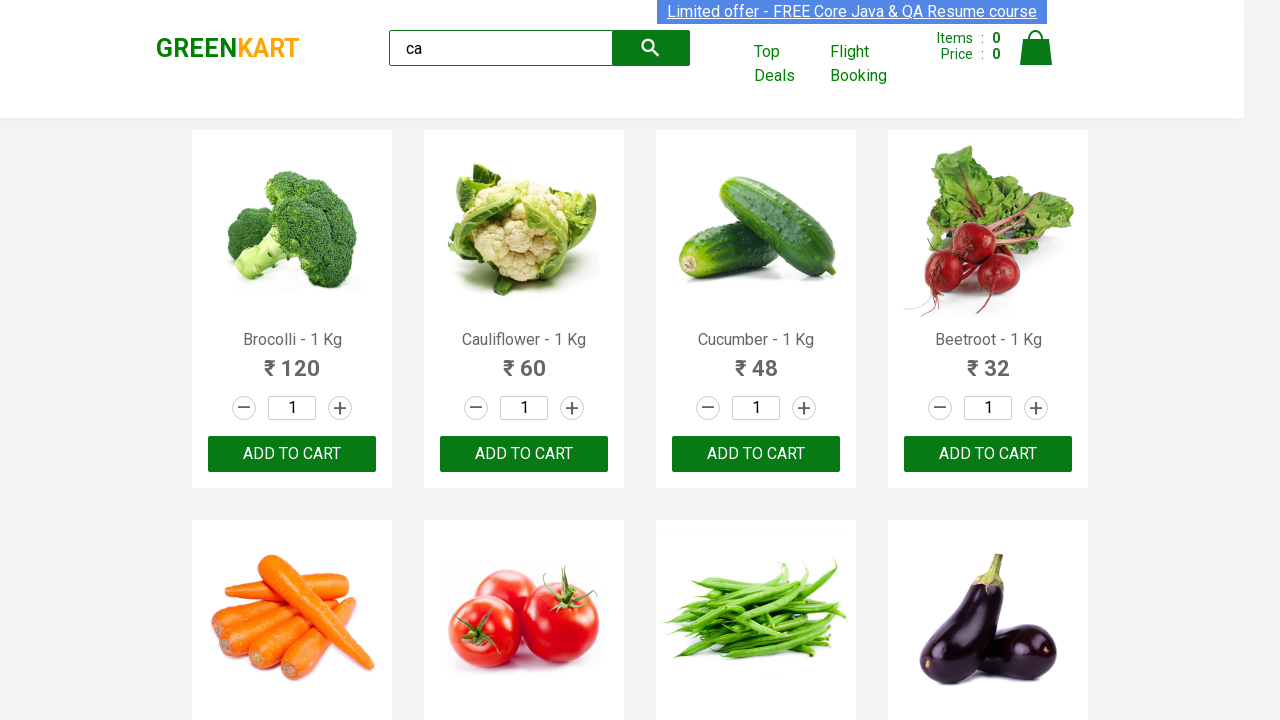

Waited 1 second for search results to load
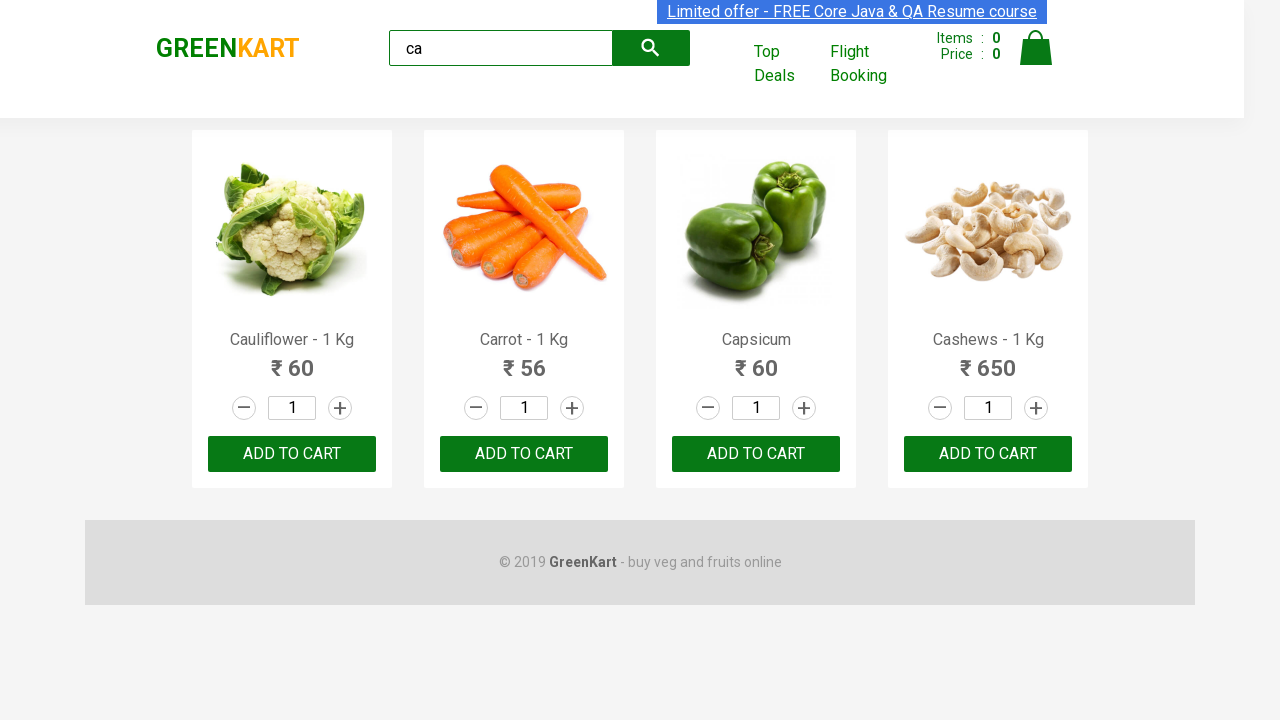

Clicked ADD TO CART button for first product at (292, 454) on internal:text="ADD TO CART"i >> nth=0
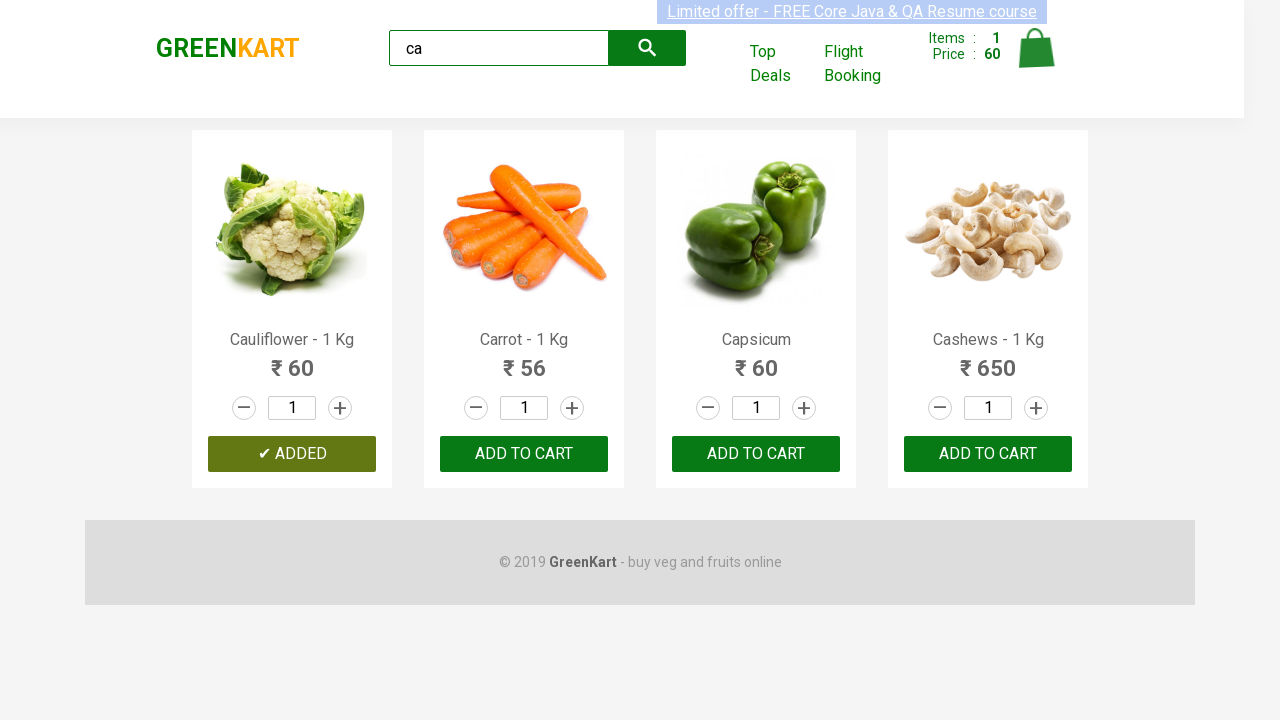

Clicked ADD TO CART button for second product at (756, 454) on internal:text="ADD TO CART"i >> nth=1
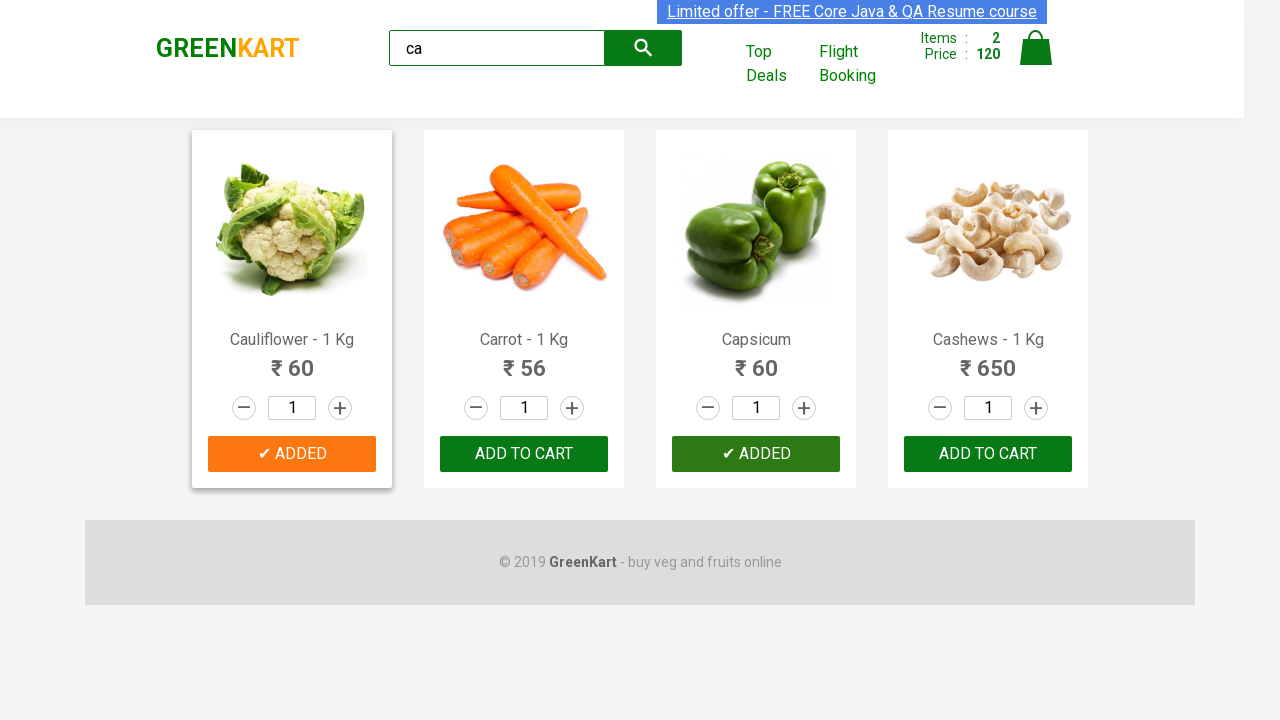

Opened shopping cart at (1036, 59) on .cart-icon
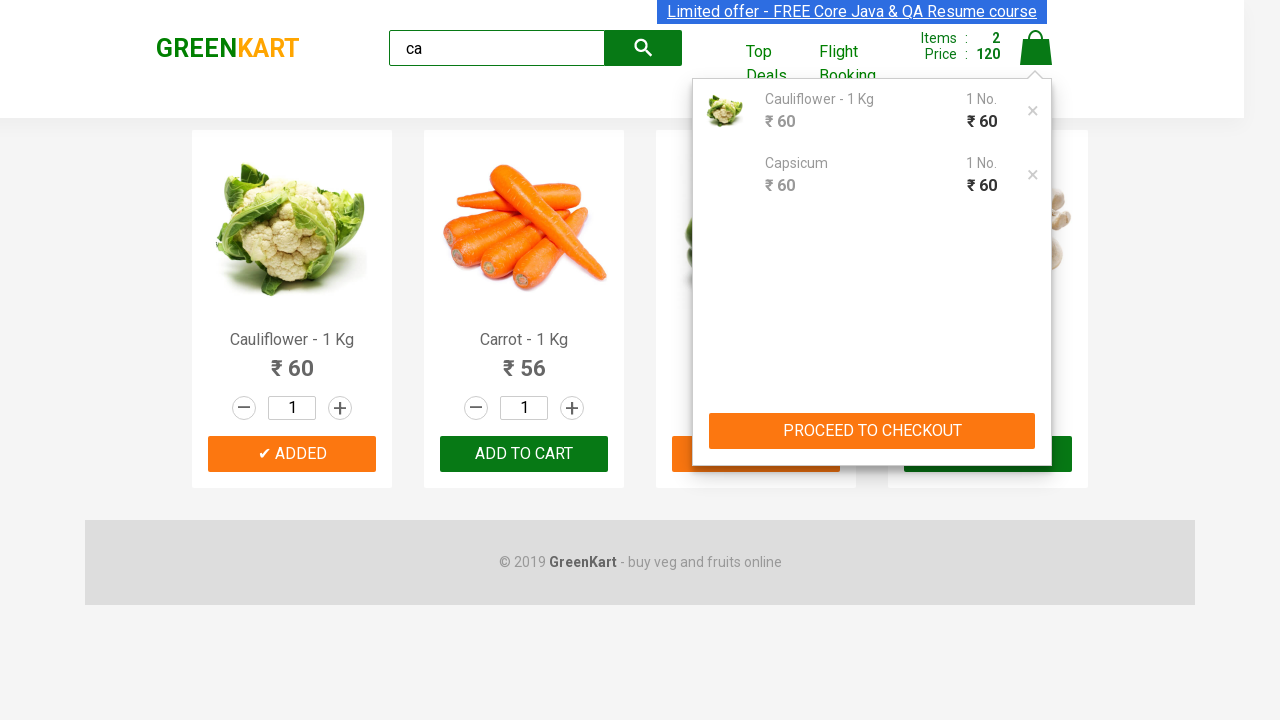

Clicked PROCEED TO CHECKOUT button at (872, 431) on internal:role=button[name="PROCEED TO CHECKOUT"i]
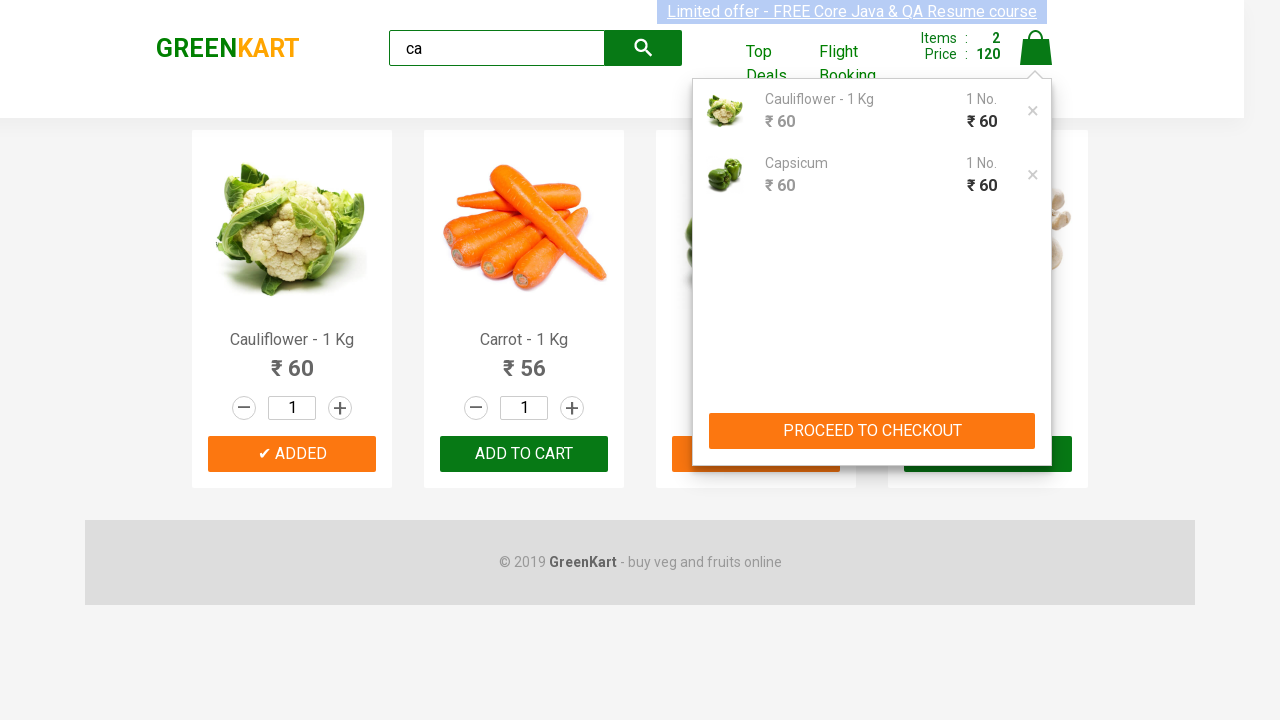

Filled promo code field with 'rahulshettyacademy' on .promoCode
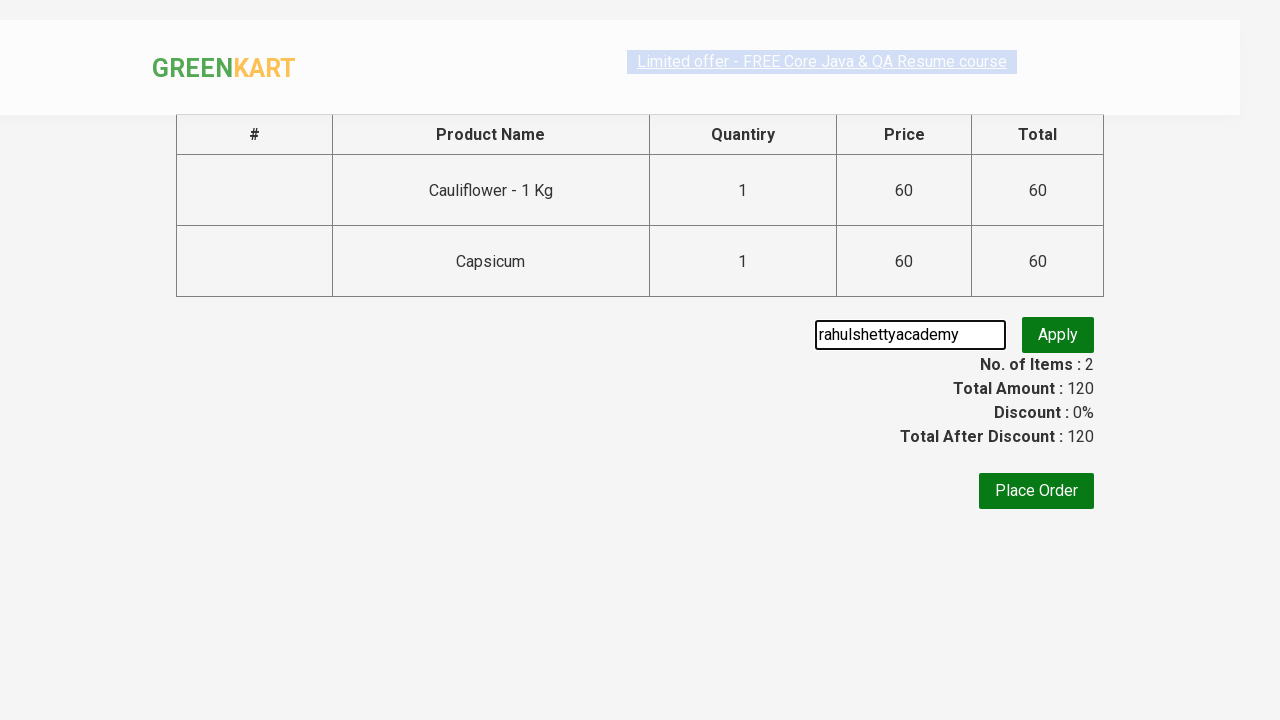

Clicked Apply button to apply promo code at (1058, 335) on internal:role=button[name="Apply"i]
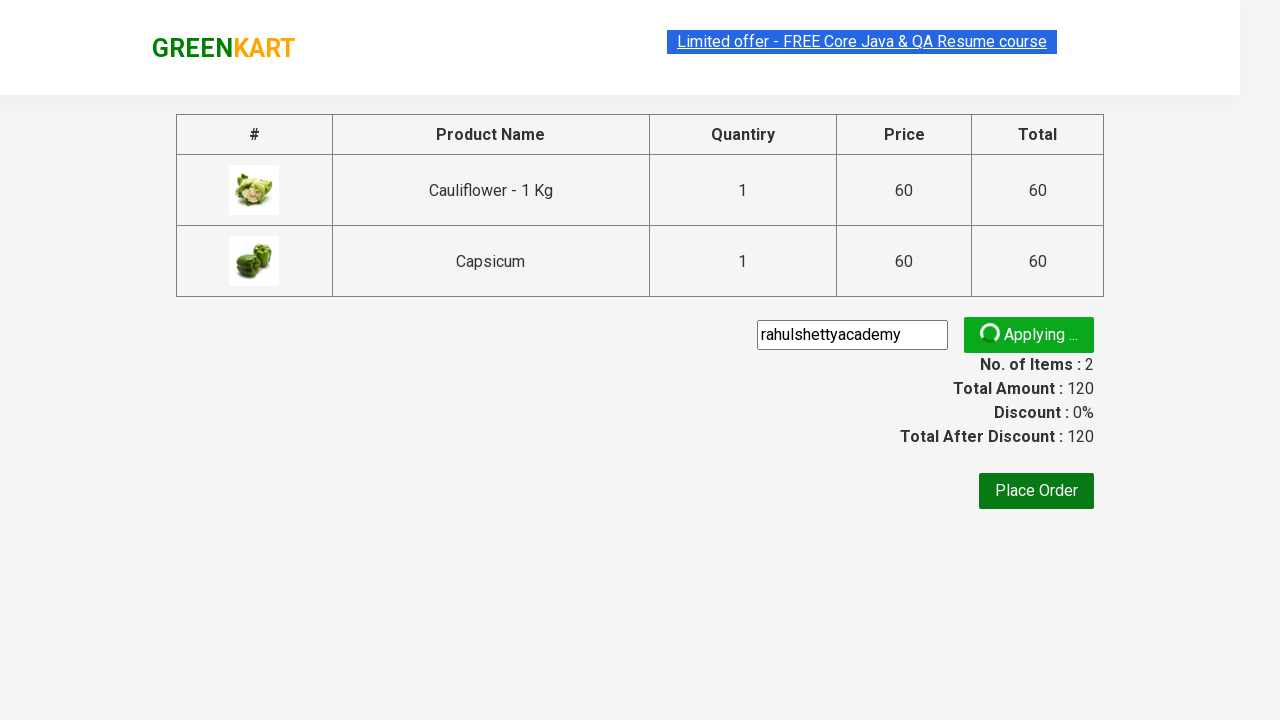

Waited 1 second for promo code to be processed
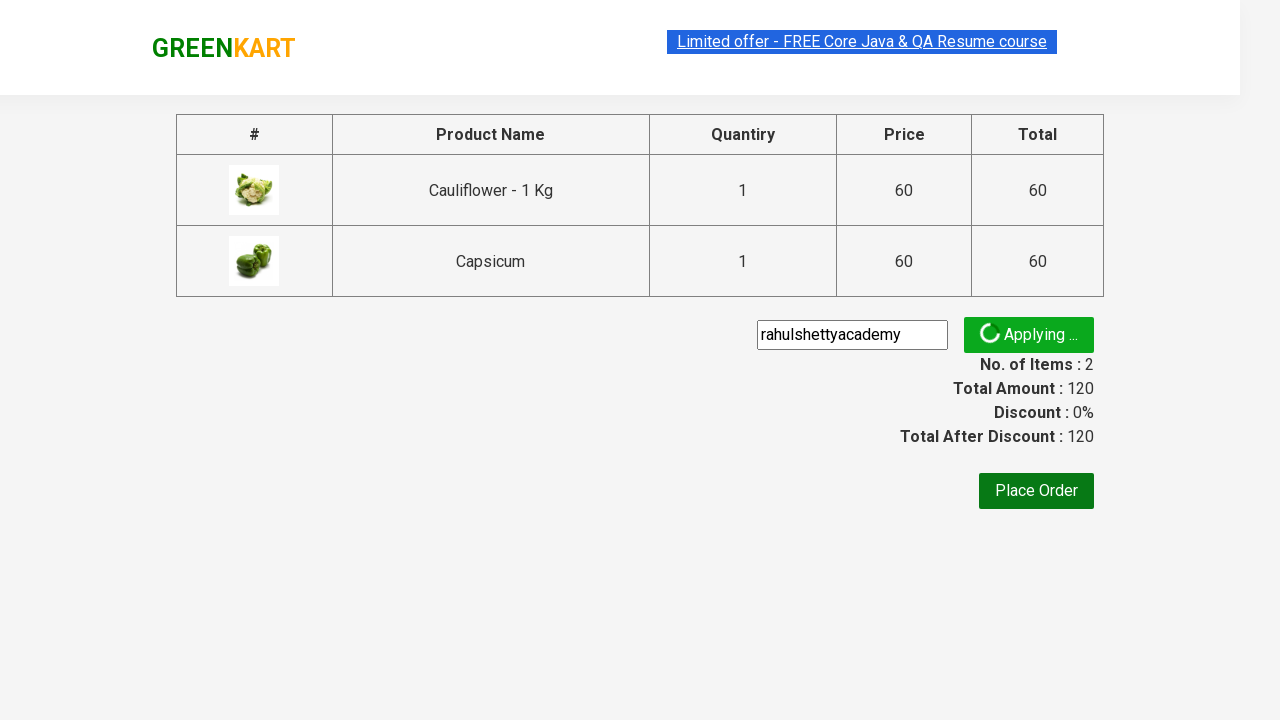

Verified promo code was successfully applied
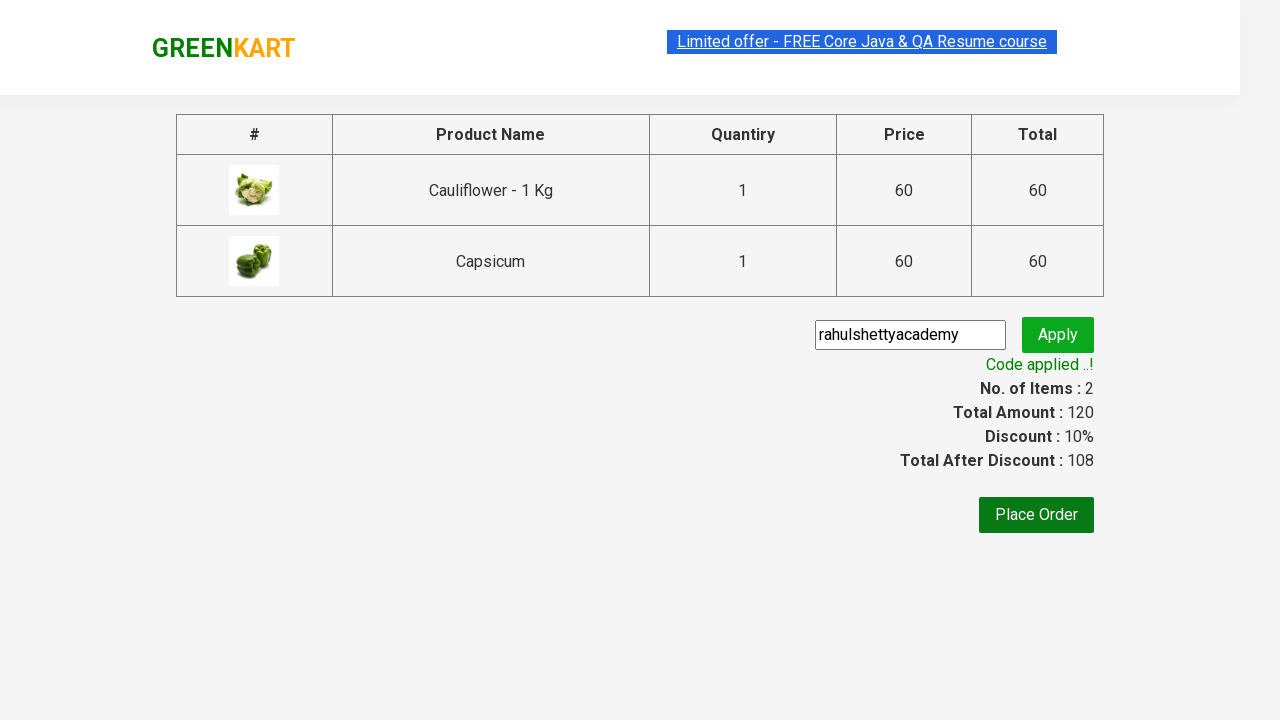

Clicked Place Order button at (1036, 515) on internal:role=button[name="Place Order"i]
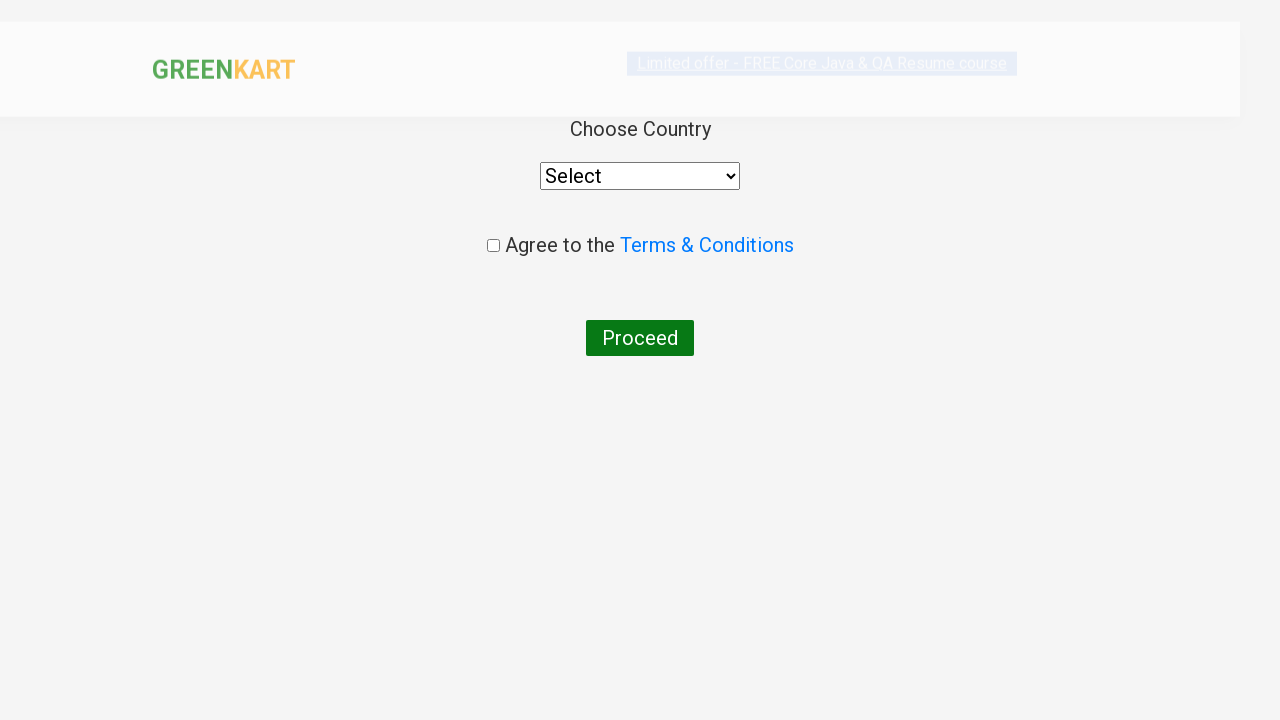

Selected 'India' from country dropdown on select
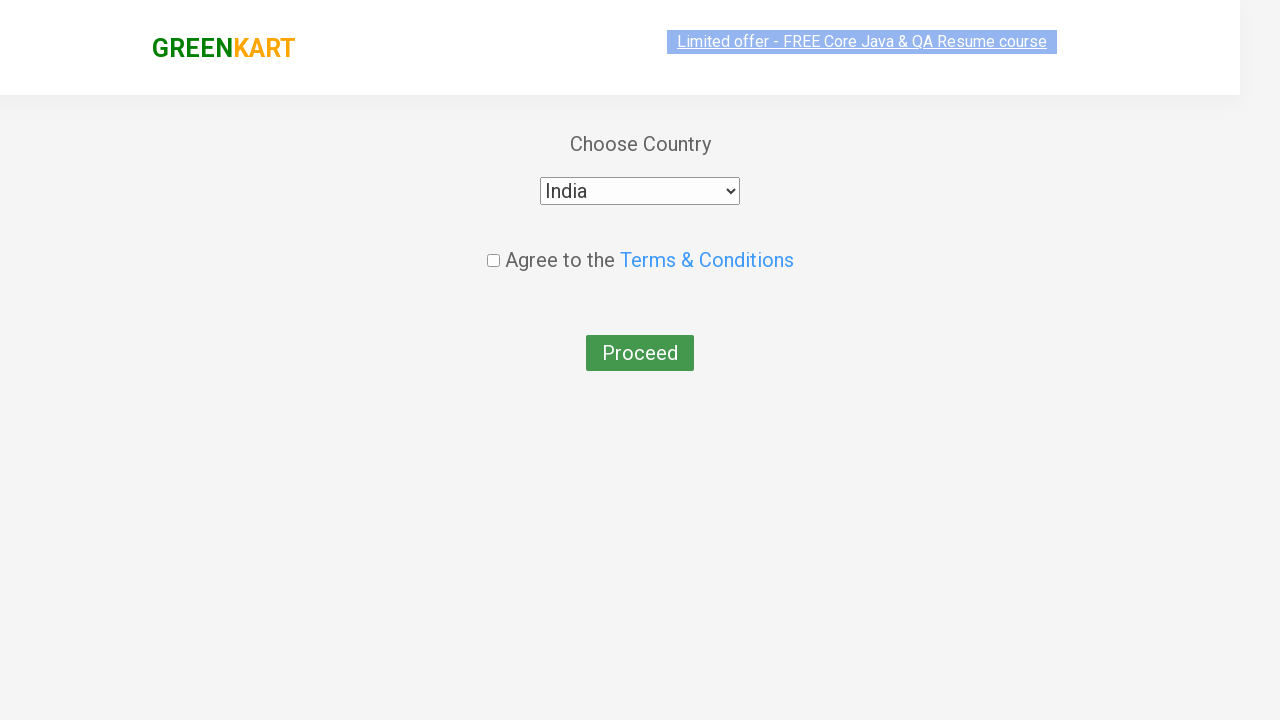

Checked terms and conditions checkbox at (493, 246) on input[type="checkbox"]
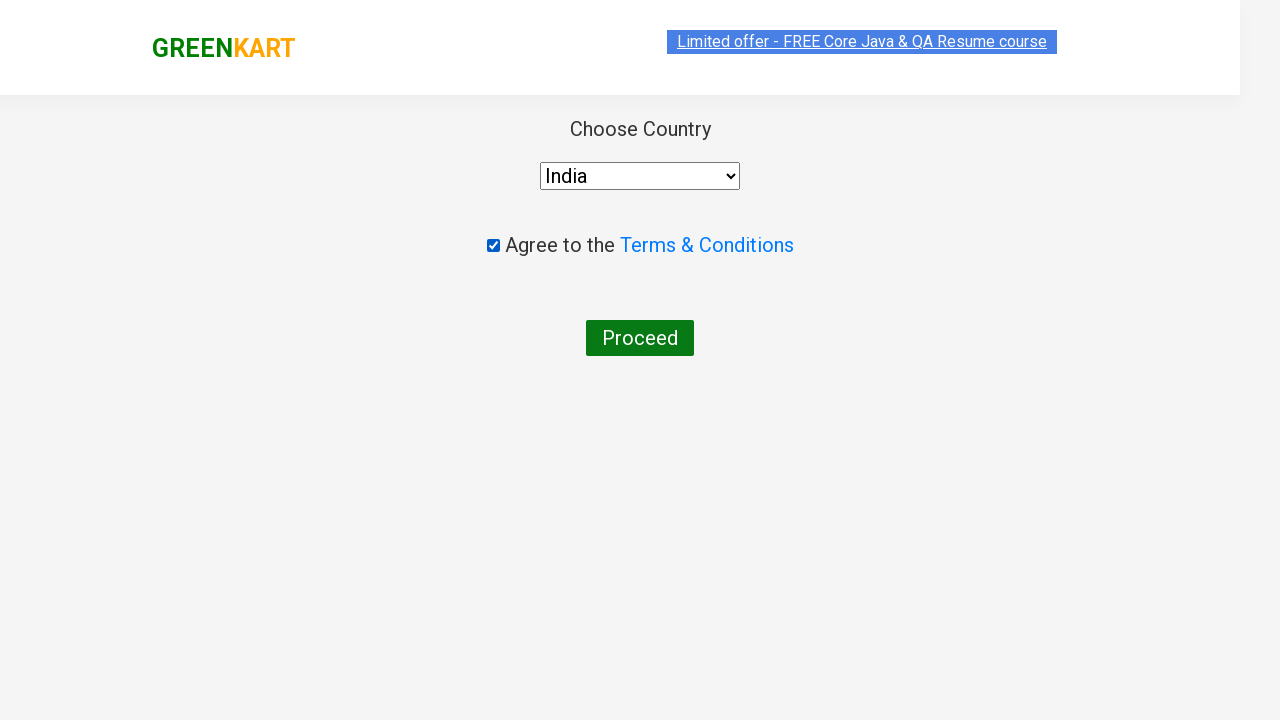

Clicked Proceed button to complete order at (640, 338) on internal:role=button[name="Proceed"i]
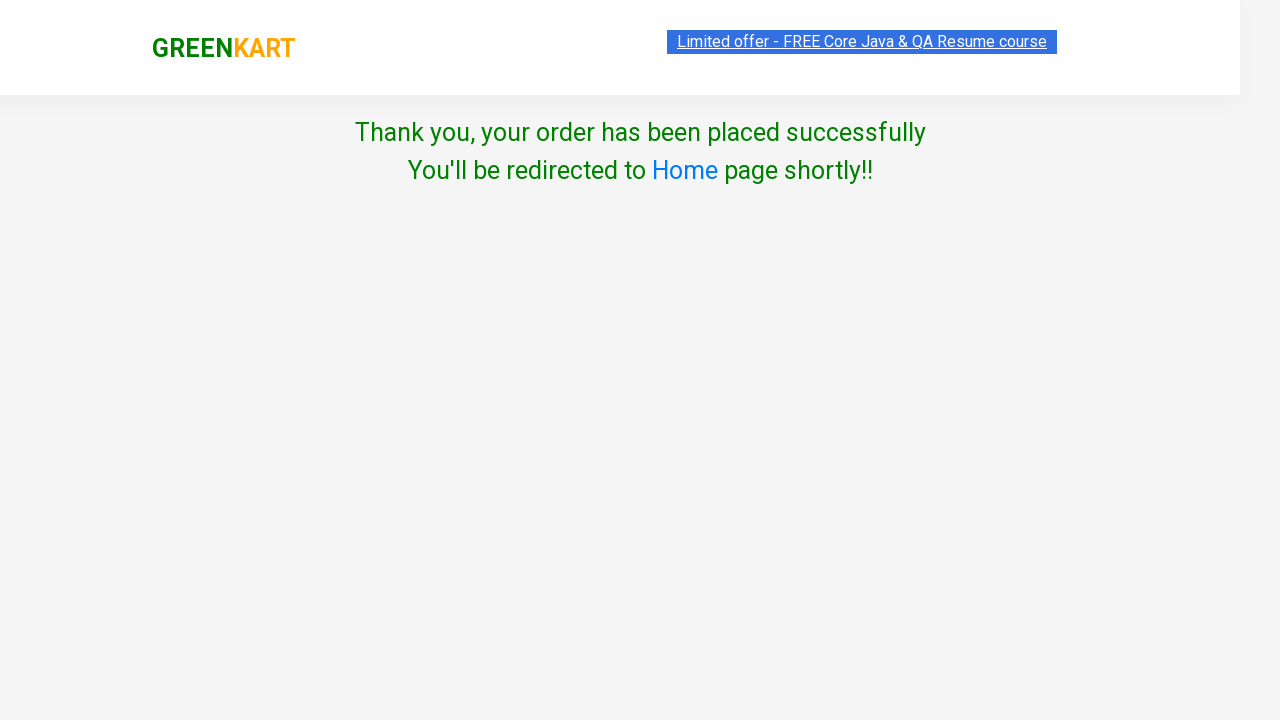

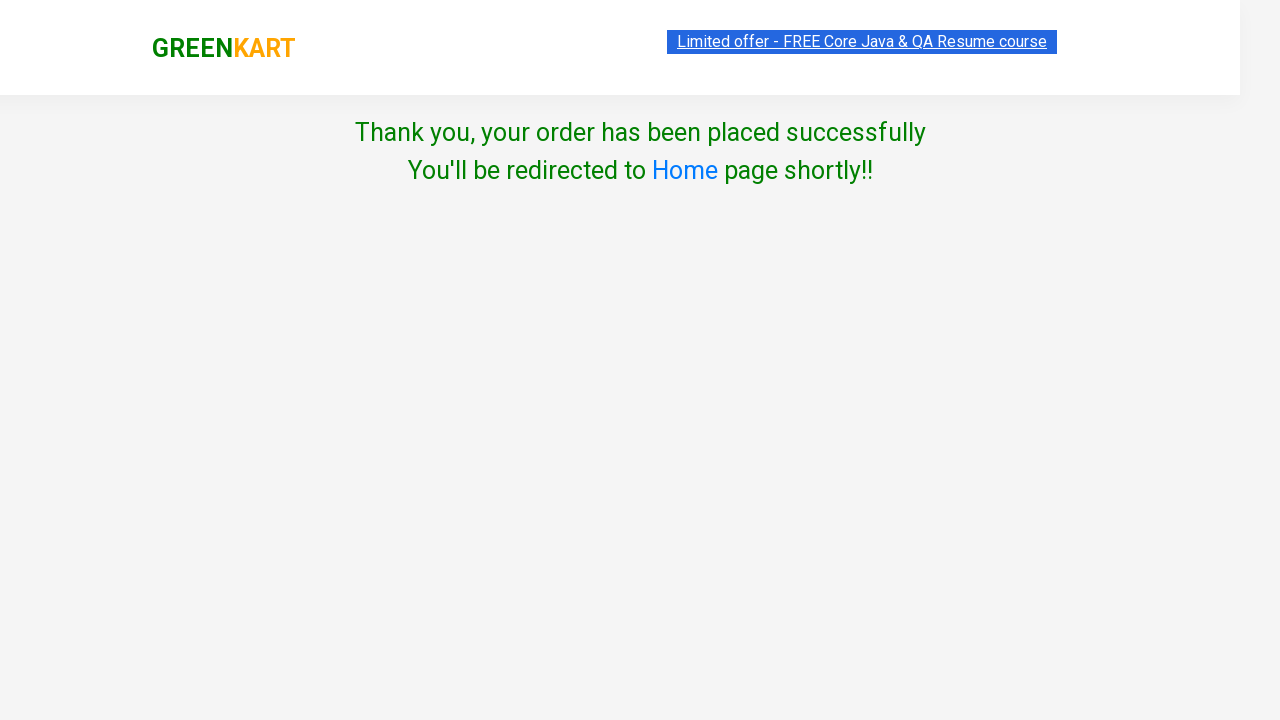